Tests JavaScript alert/dialog handling by clicking buttons that trigger alerts, dismissing or accepting them, and verifying the result messages displayed on the page.

Starting URL: https://www.leafground.com/alert.xhtml

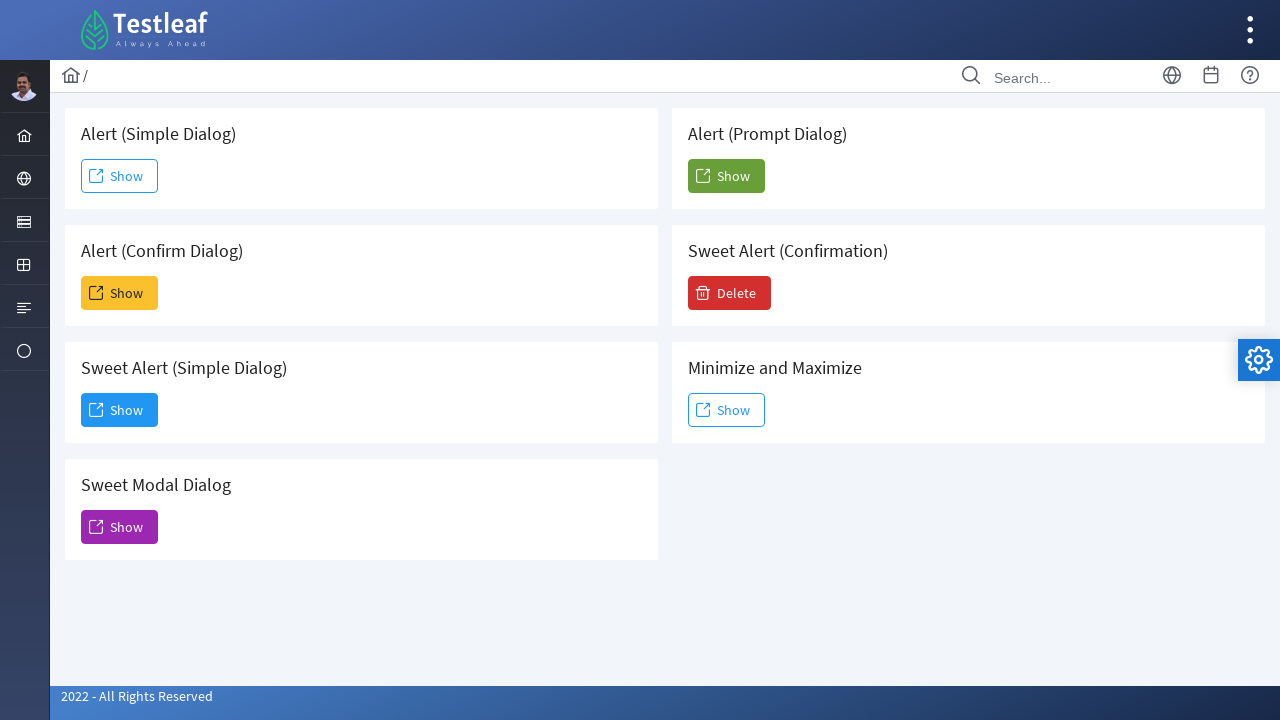

Set up dialog handler to dismiss first alert
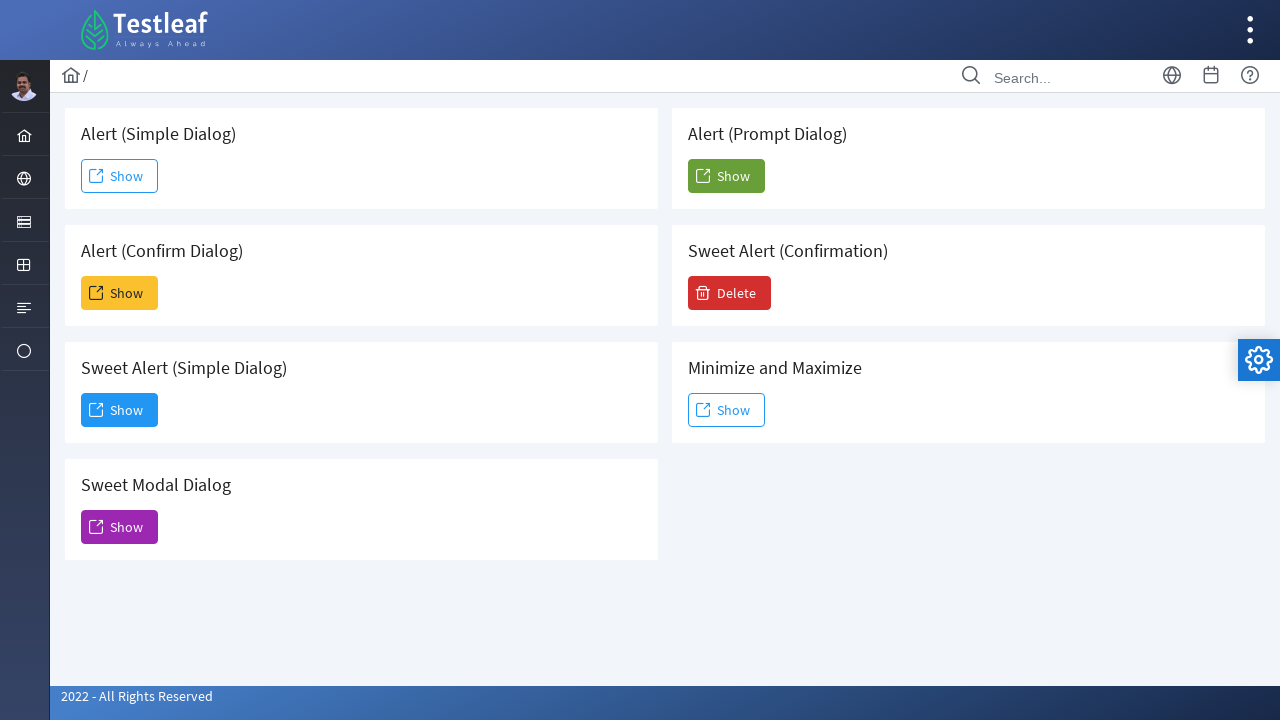

Clicked first Show button to trigger alert dialog at (120, 176) on (//span[text()='Show'])[1]
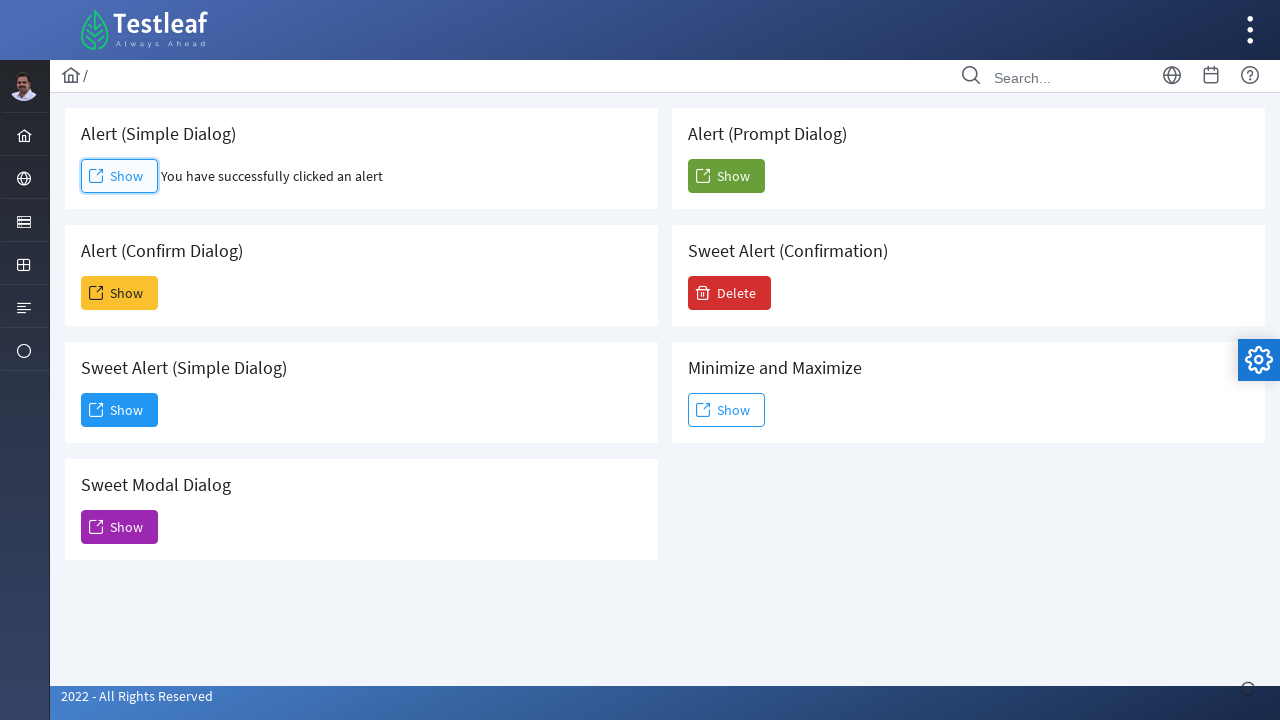

Retrieved first alert result: You have successfully clicked an alert
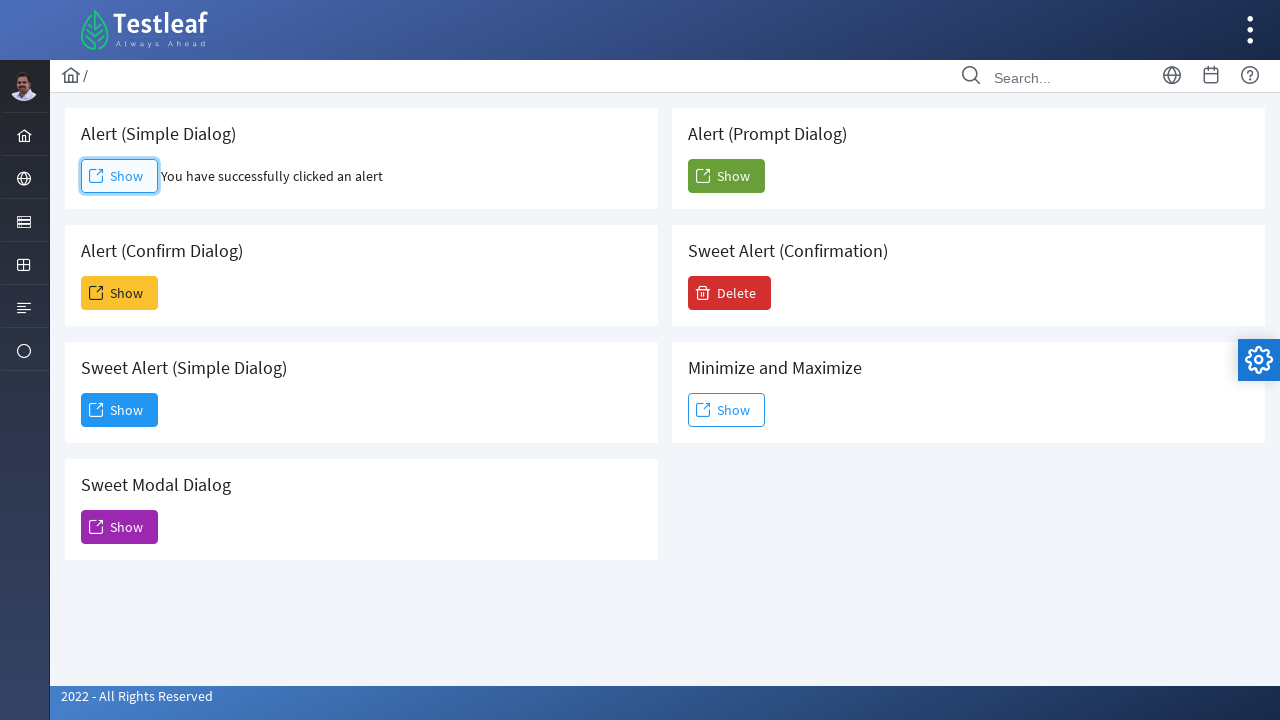

Set up dialog handler to accept second alert
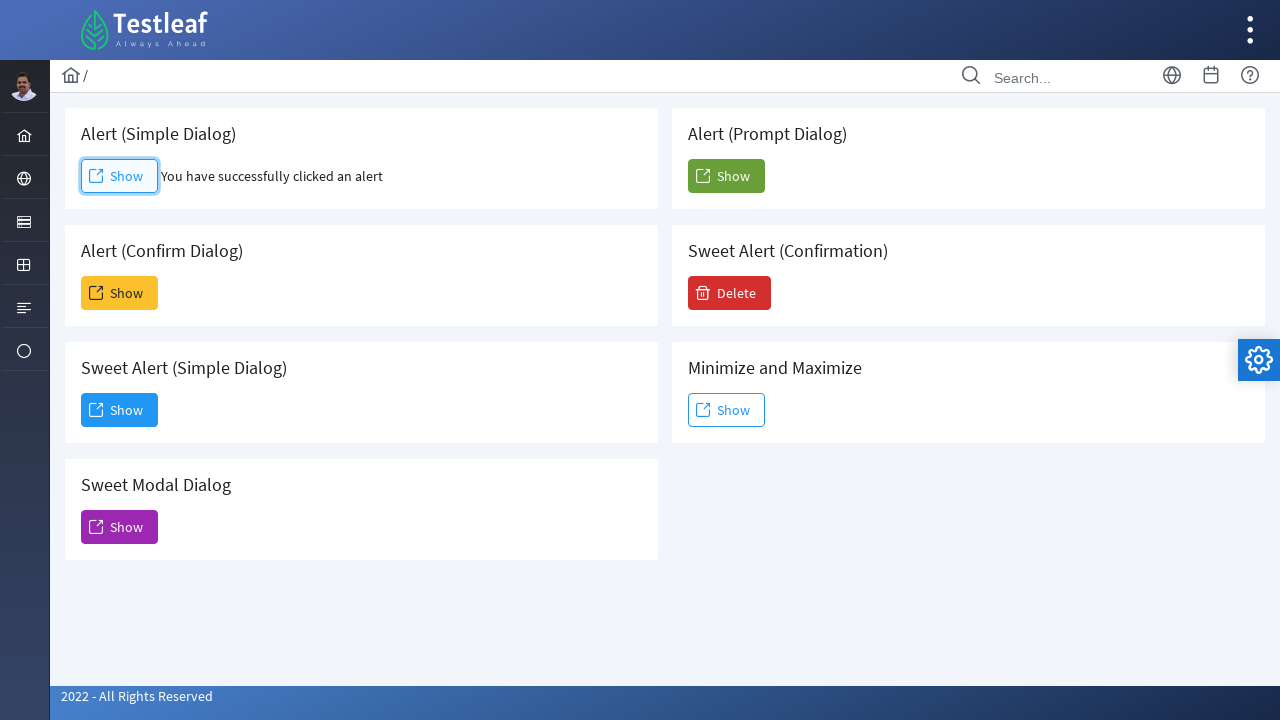

Clicked second Show button to trigger alert dialog at (120, 293) on (//span[text()='Show'])[2]
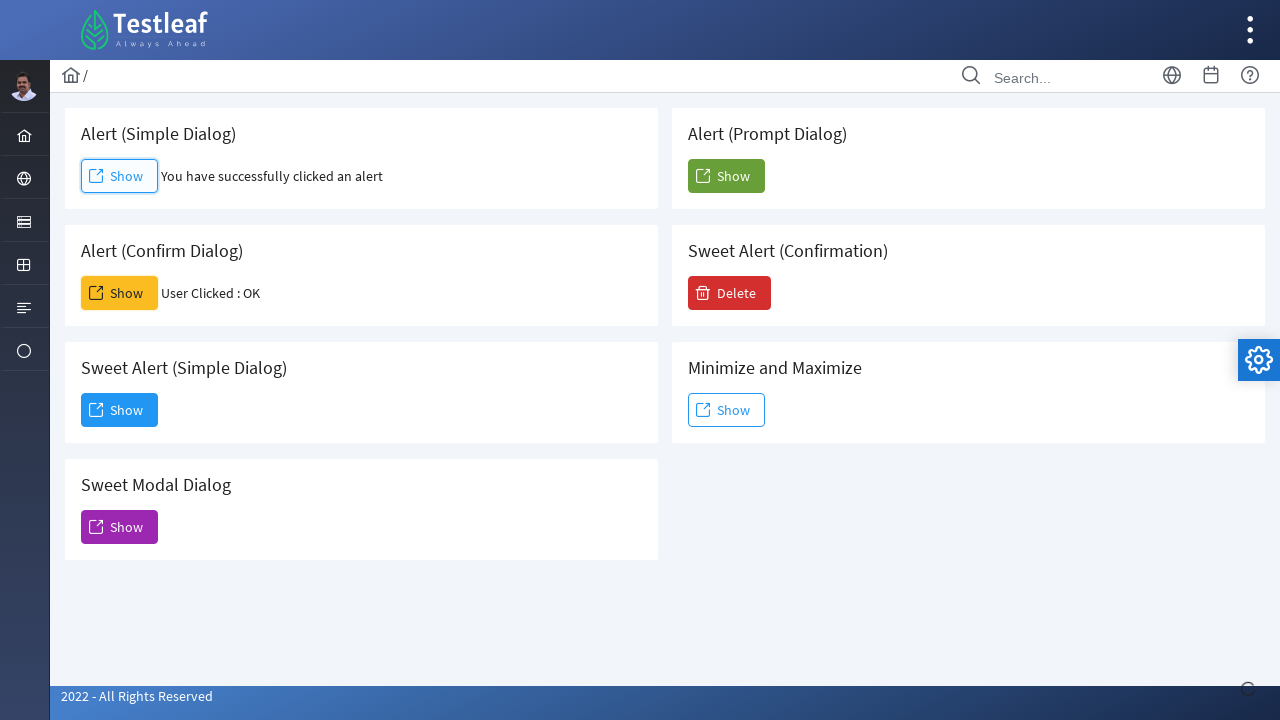

Retrieved second alert result: User Clicked : OK
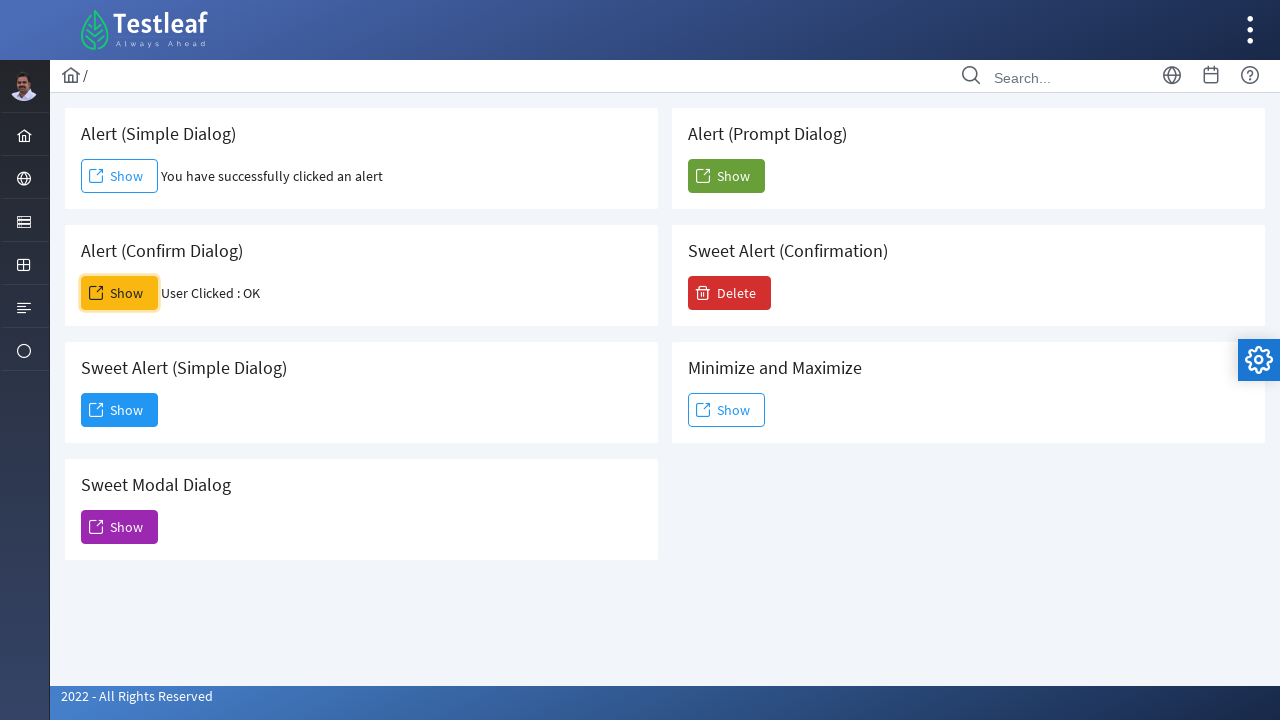

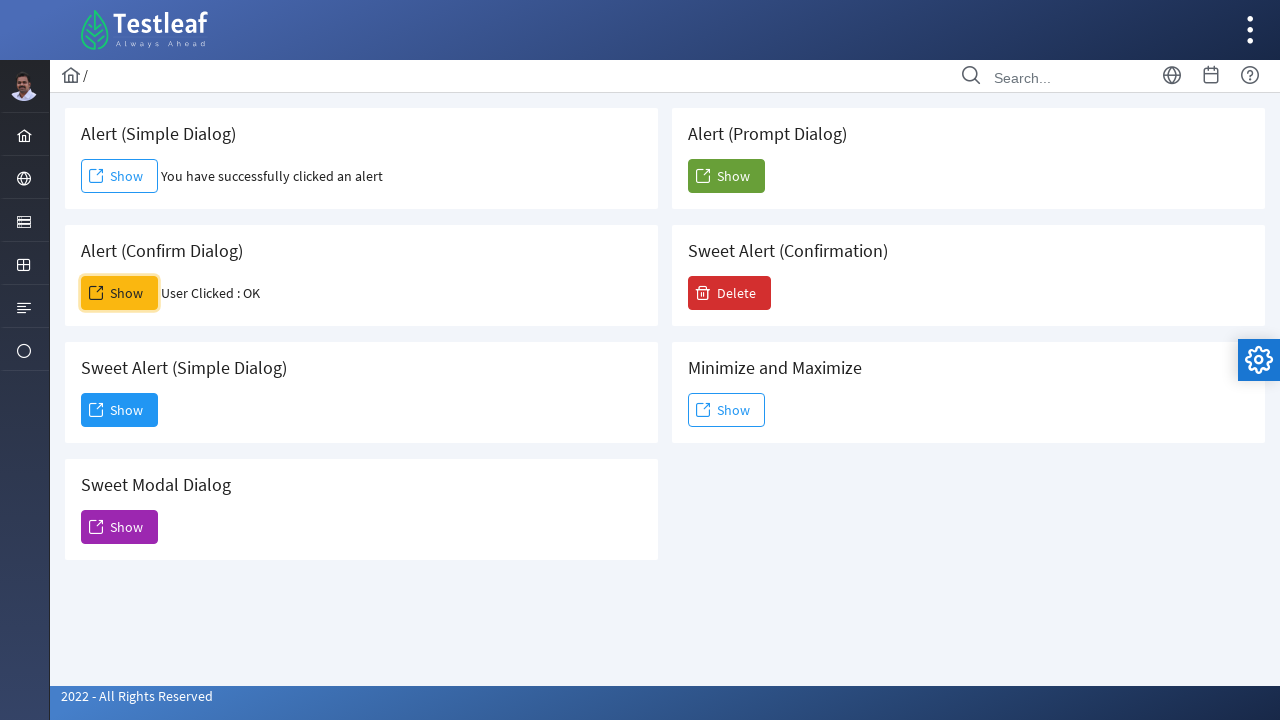